Navigates to Hacker News, verifies that posts are displayed on the page, and clicks the "More" link to navigate to the next page of posts.

Starting URL: https://news.ycombinator.com/

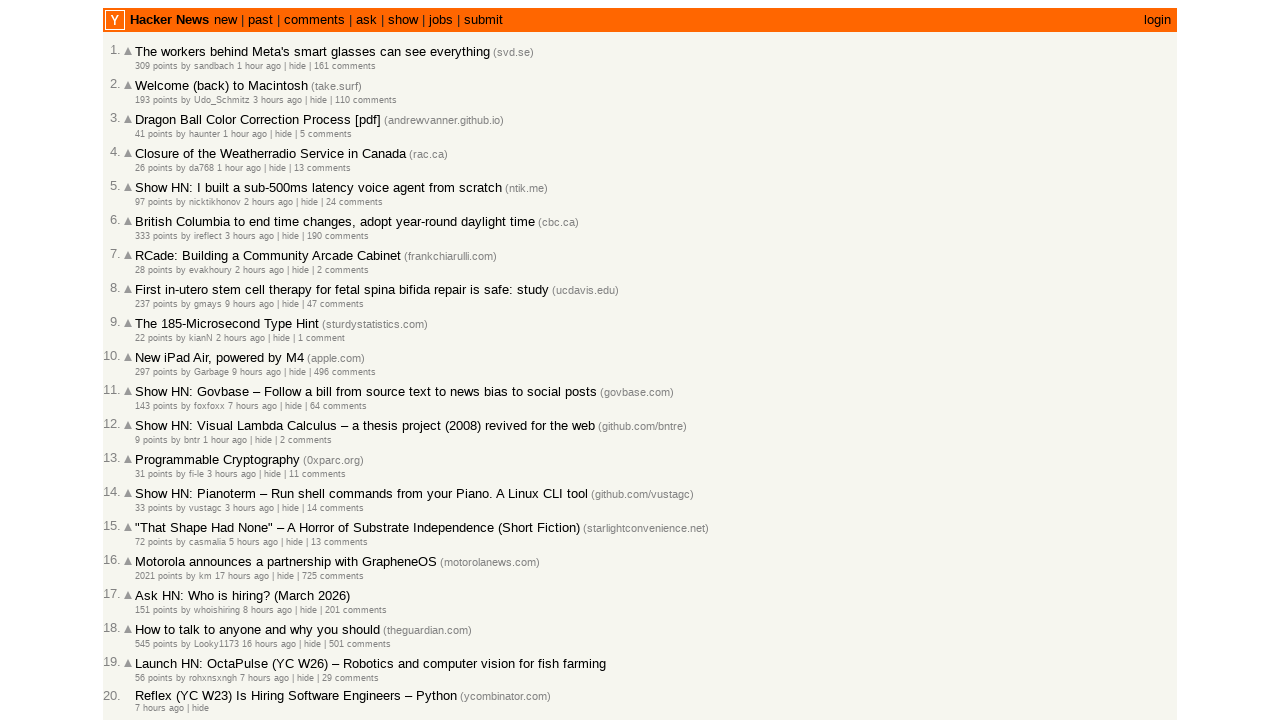

Waited for posts to load on Hacker News
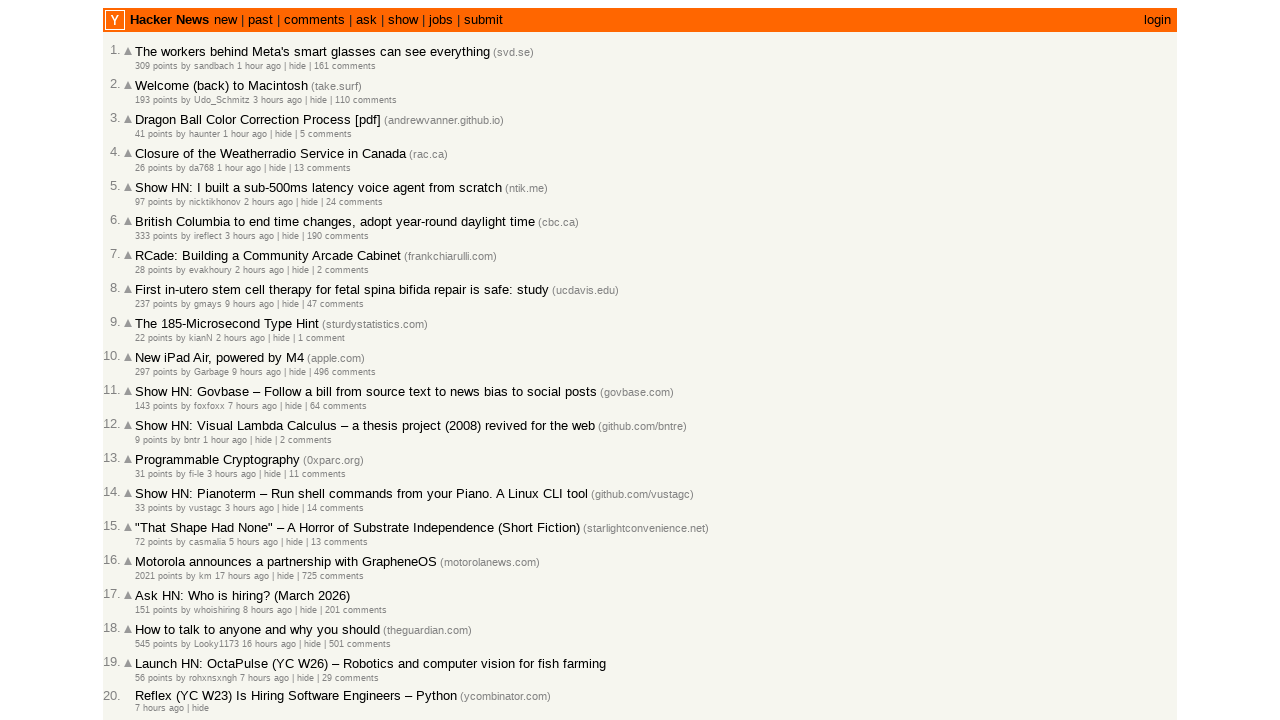

Verified that post title links are displayed
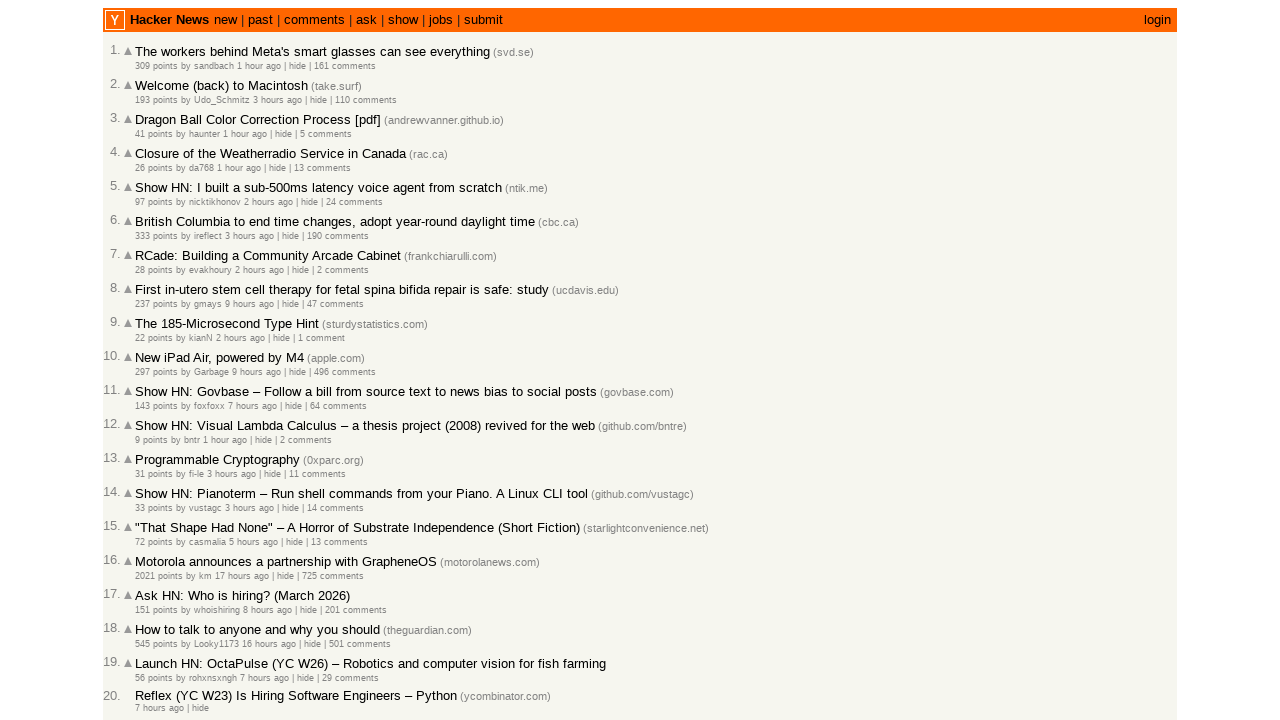

Clicked the 'More' link to navigate to the next page at (149, 616) on .morelink
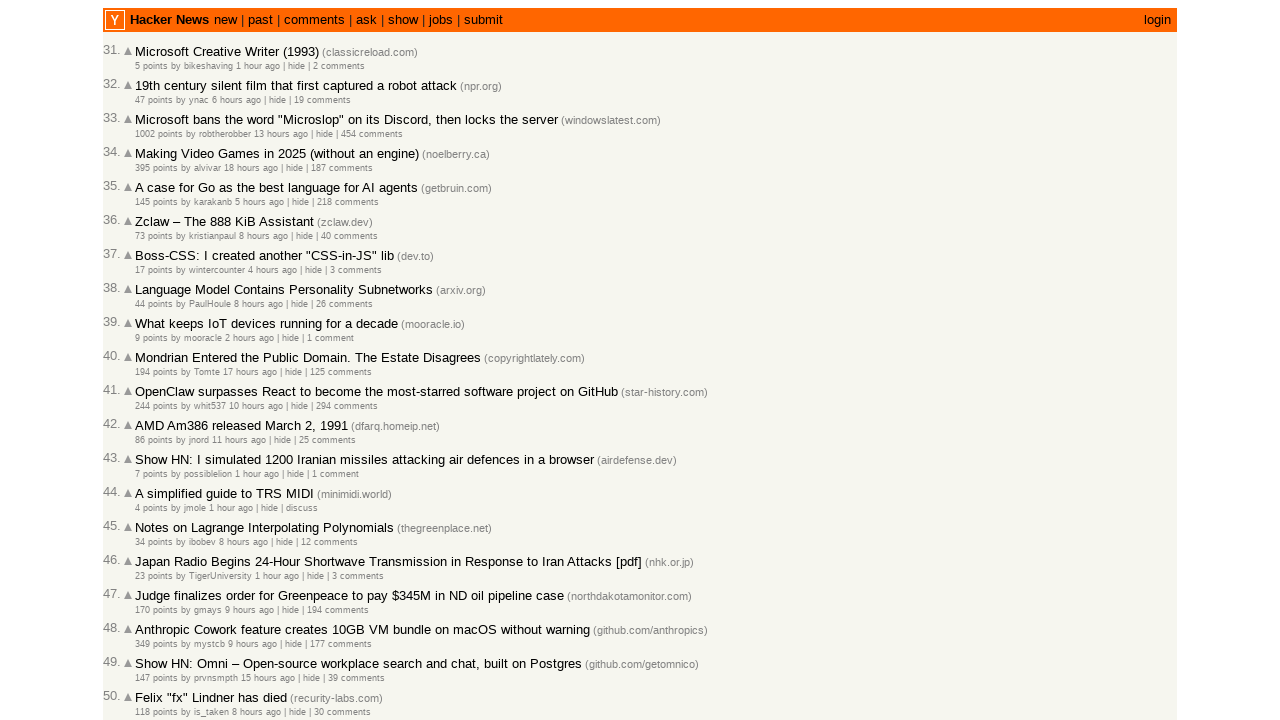

Next page of posts loaded successfully
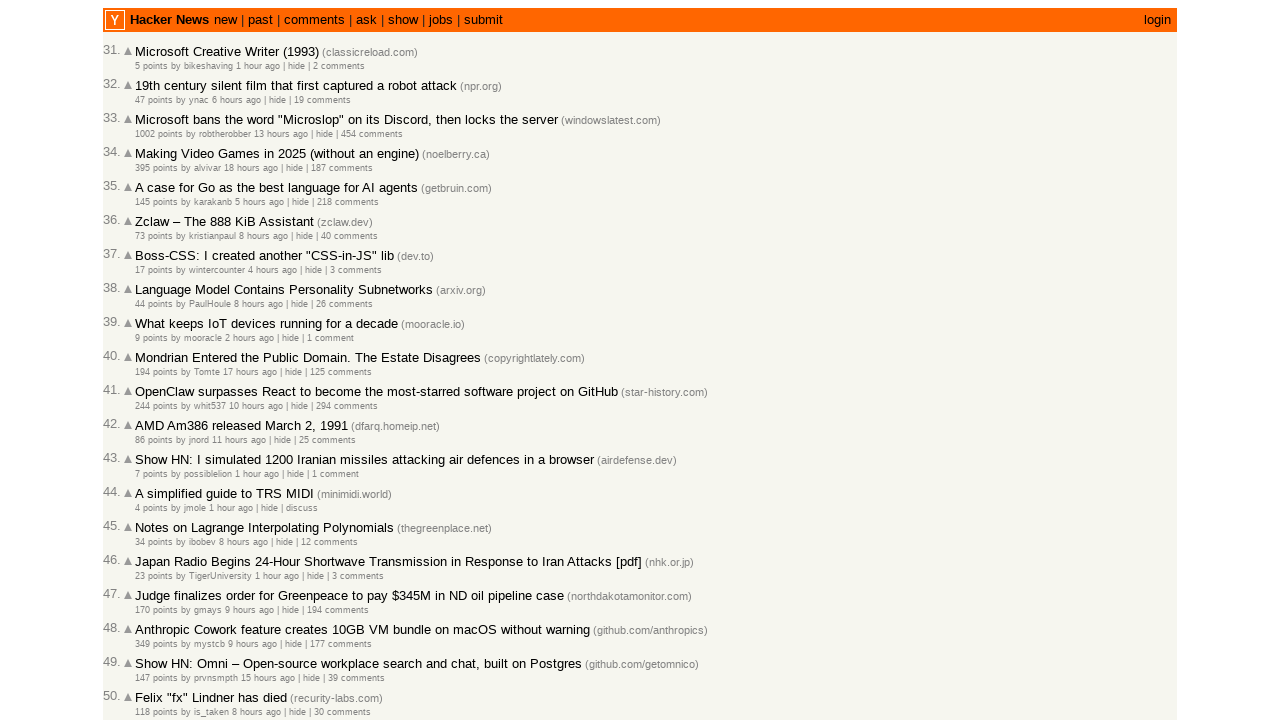

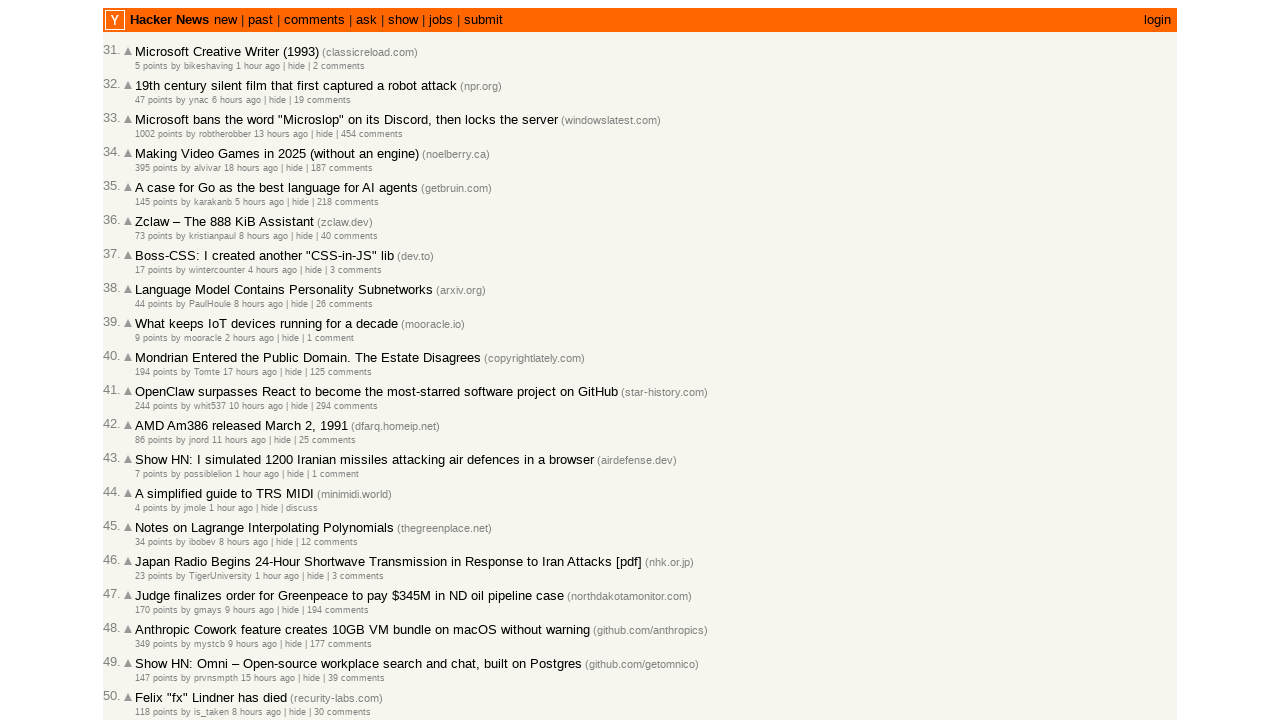